Navigates to GoDaddy homepage and retrieves the page title and current URL

Starting URL: https://www.godaddy.com/

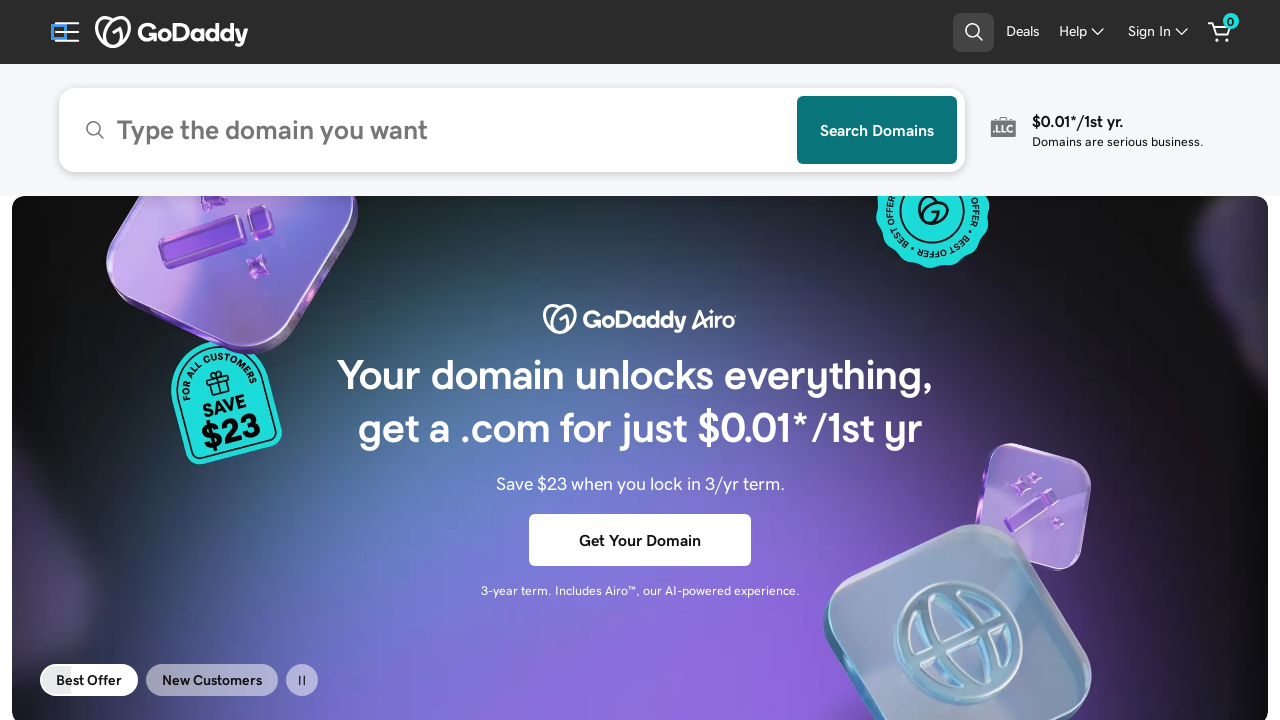

Navigated to GoDaddy homepage
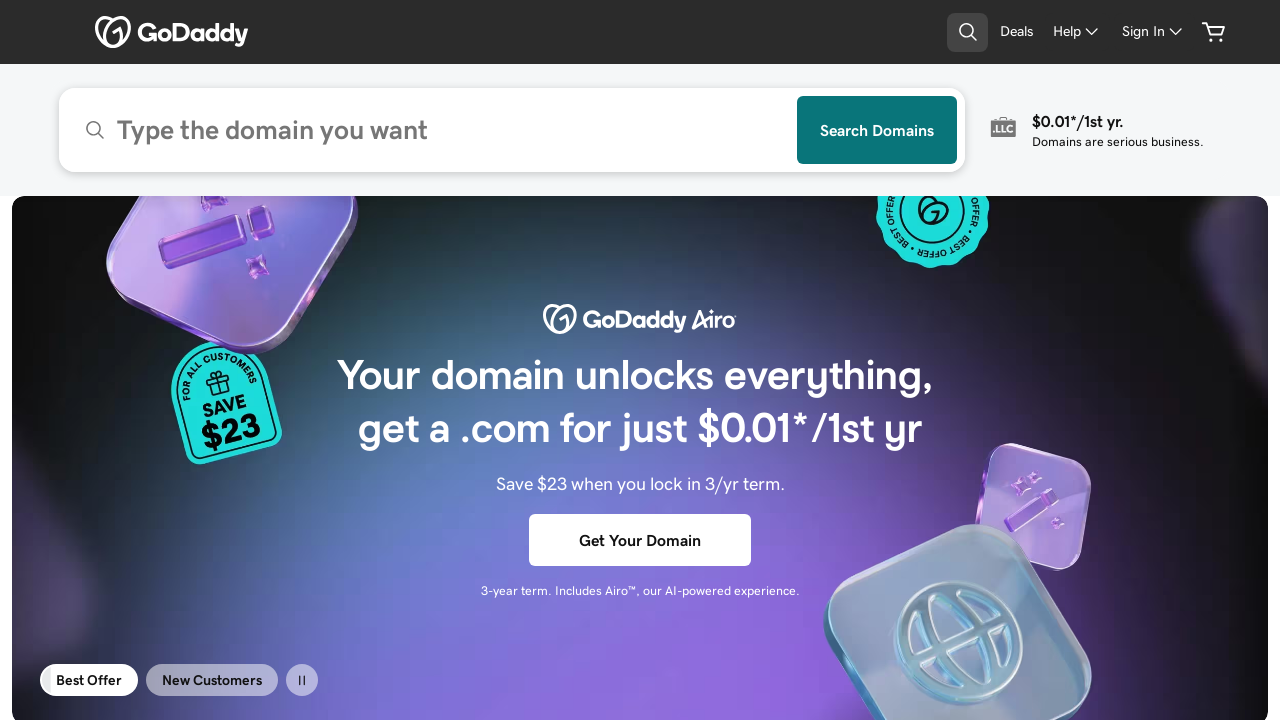

Retrieved page title: Domain Names, Websites, Hosting & Online Marketing Tools - GoDaddy
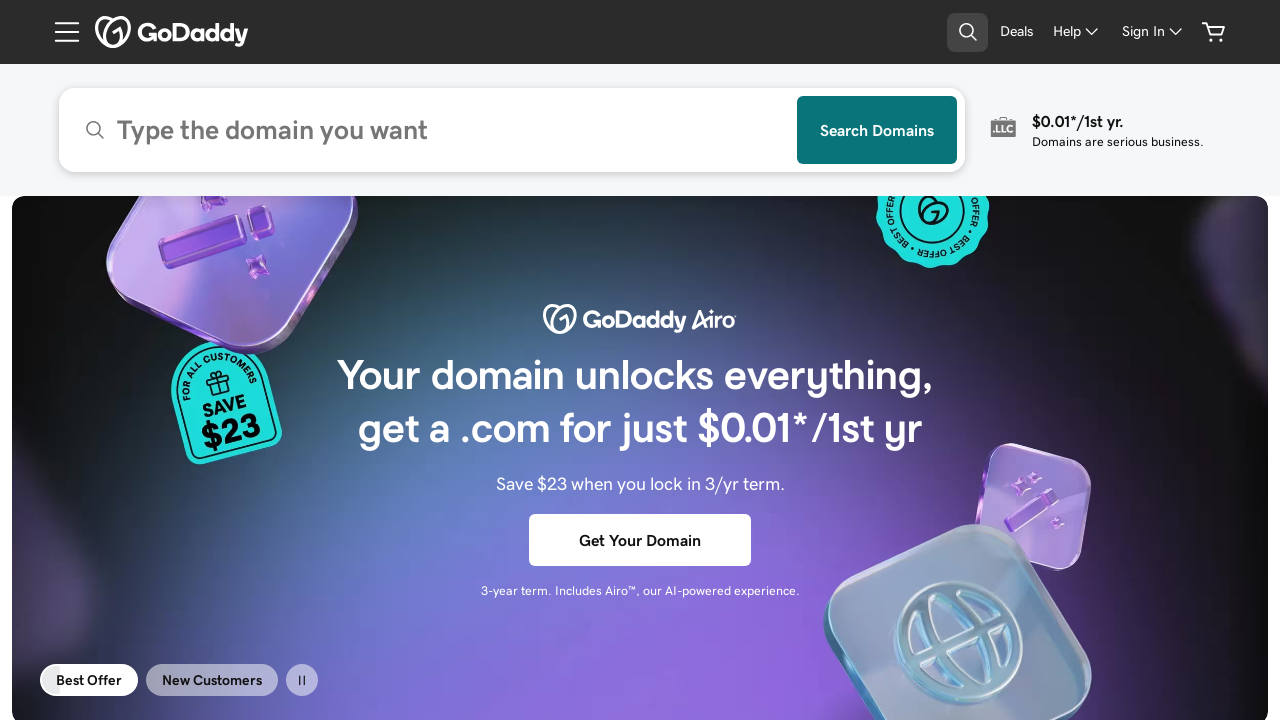

Retrieved current URL: https://www.godaddy.com/
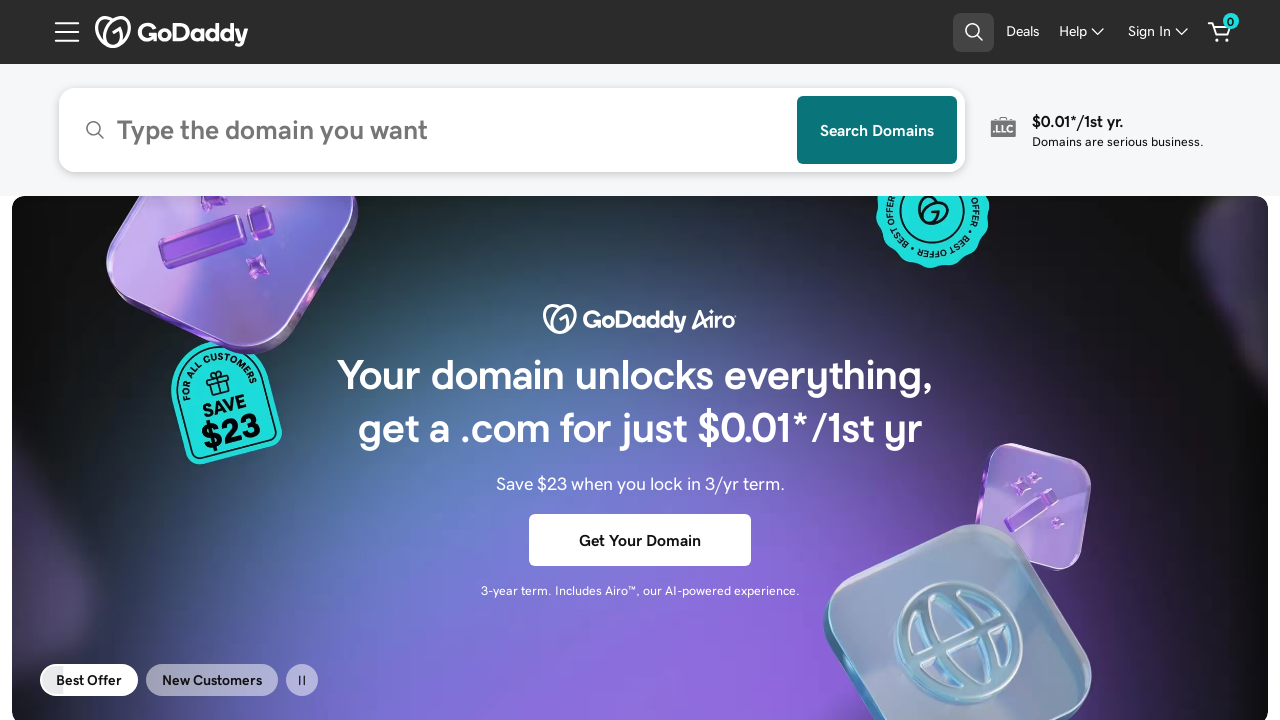

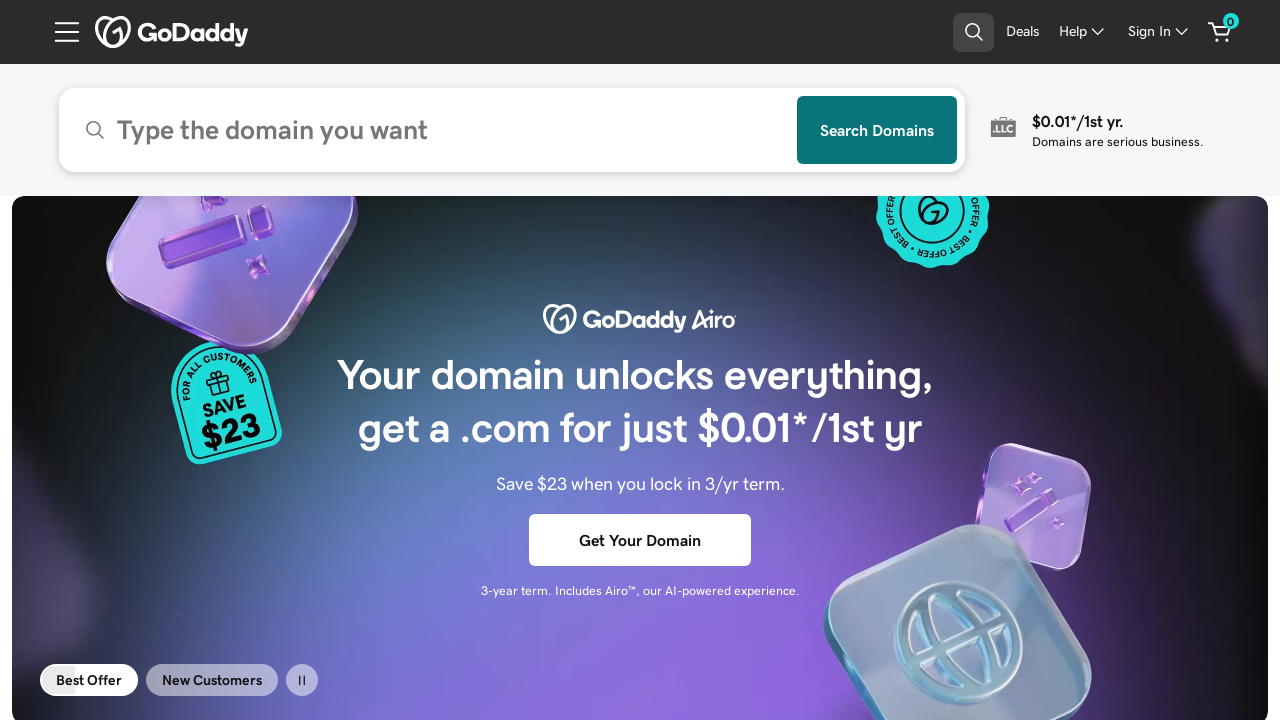